Tests triangle classifier with sides 4, 4, 4 which should result in "Equilateral"

Starting URL: https://testpages.eviltester.com/styled/apps/triangle/triangle001.html

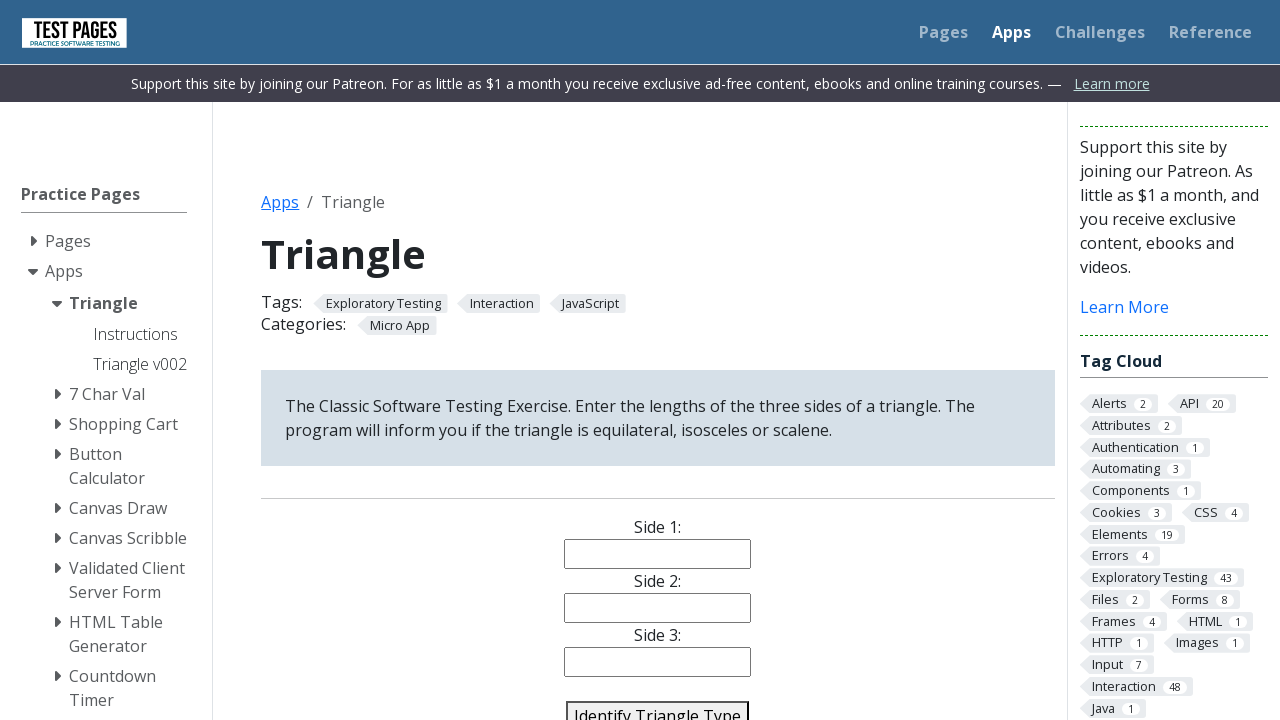

Filled side 1 field with value '4' on #side1
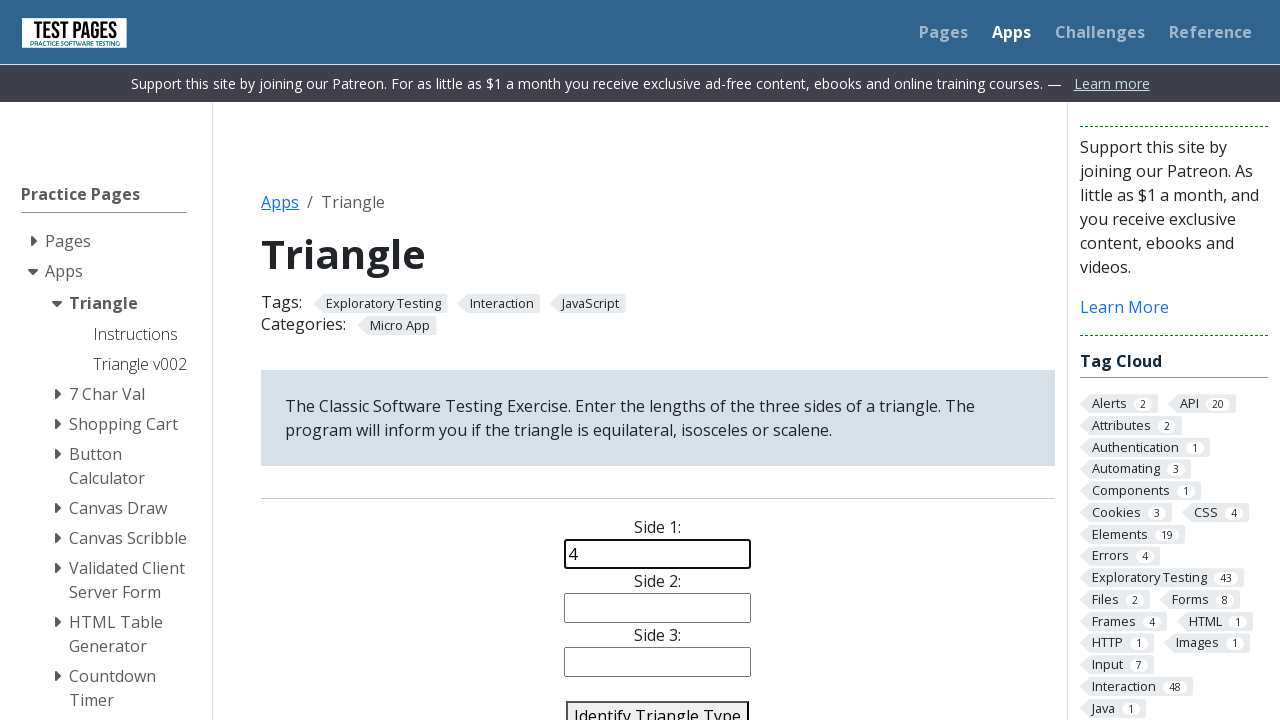

Filled side 2 field with value '4' on #side2
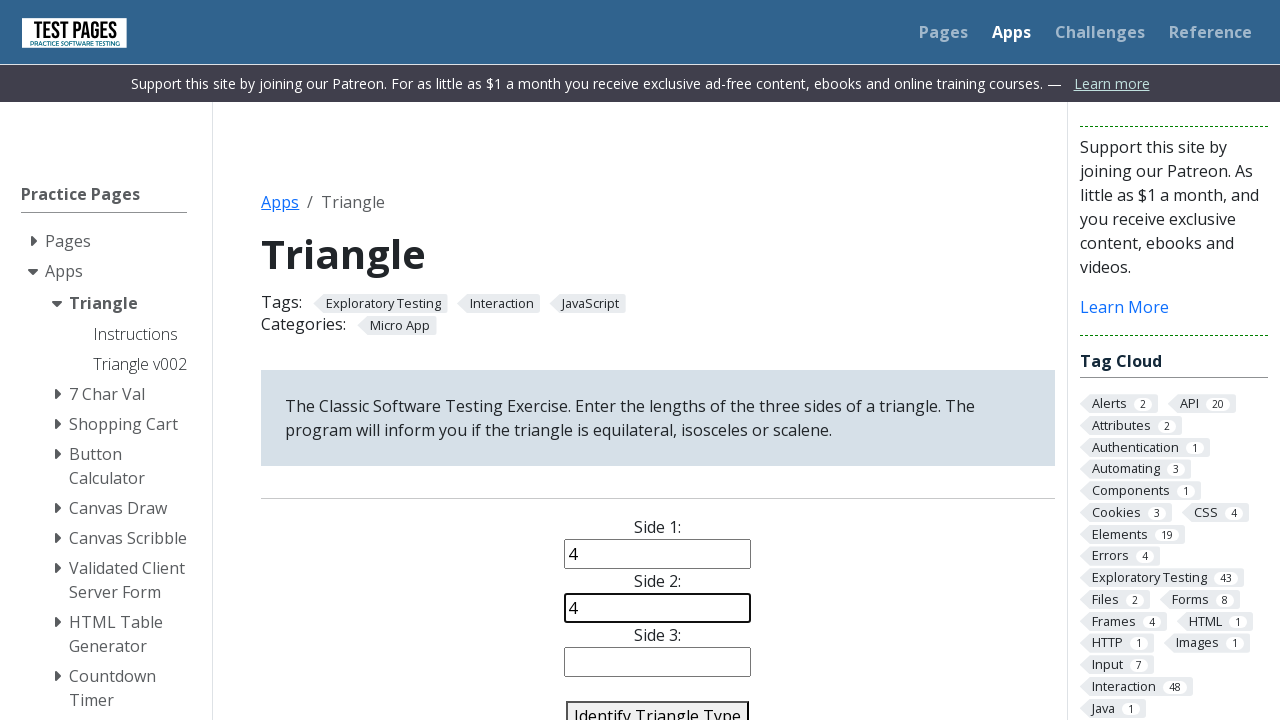

Filled side 3 field with value '4' on #side3
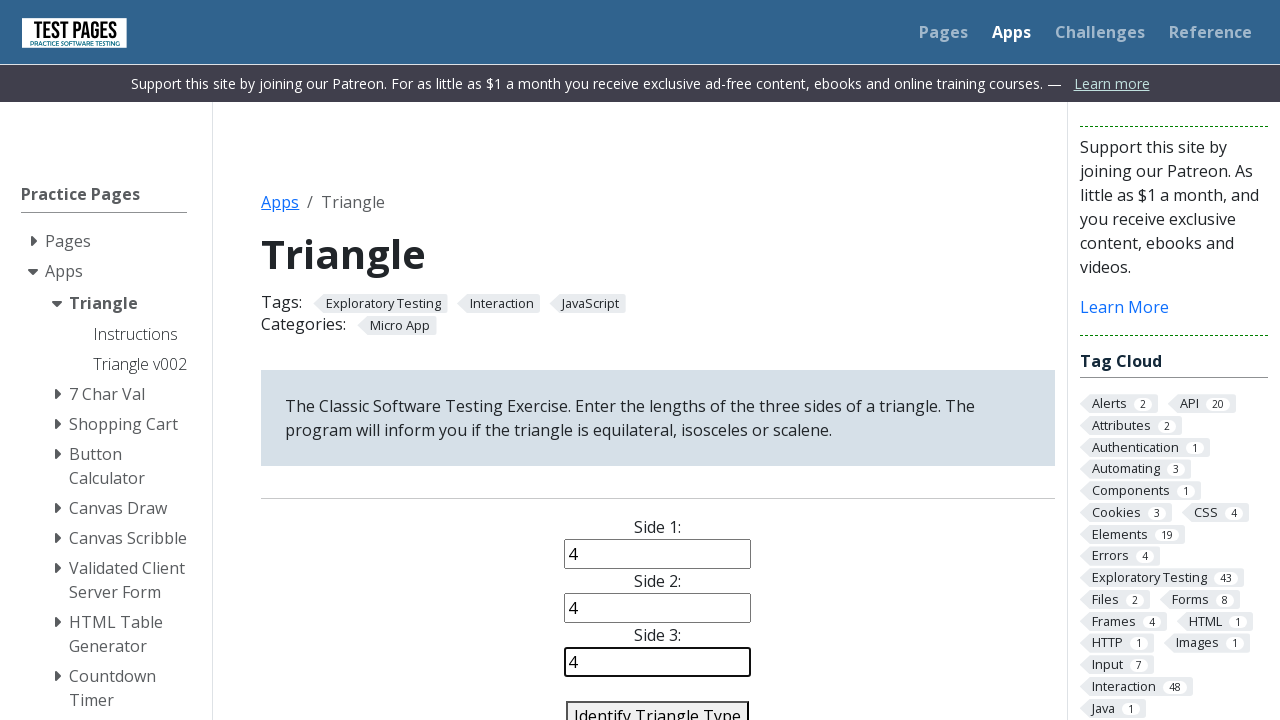

Clicked identify triangle button to classify triangle with sides 4, 4, 4 at (658, 705) on #identify-triangle-action
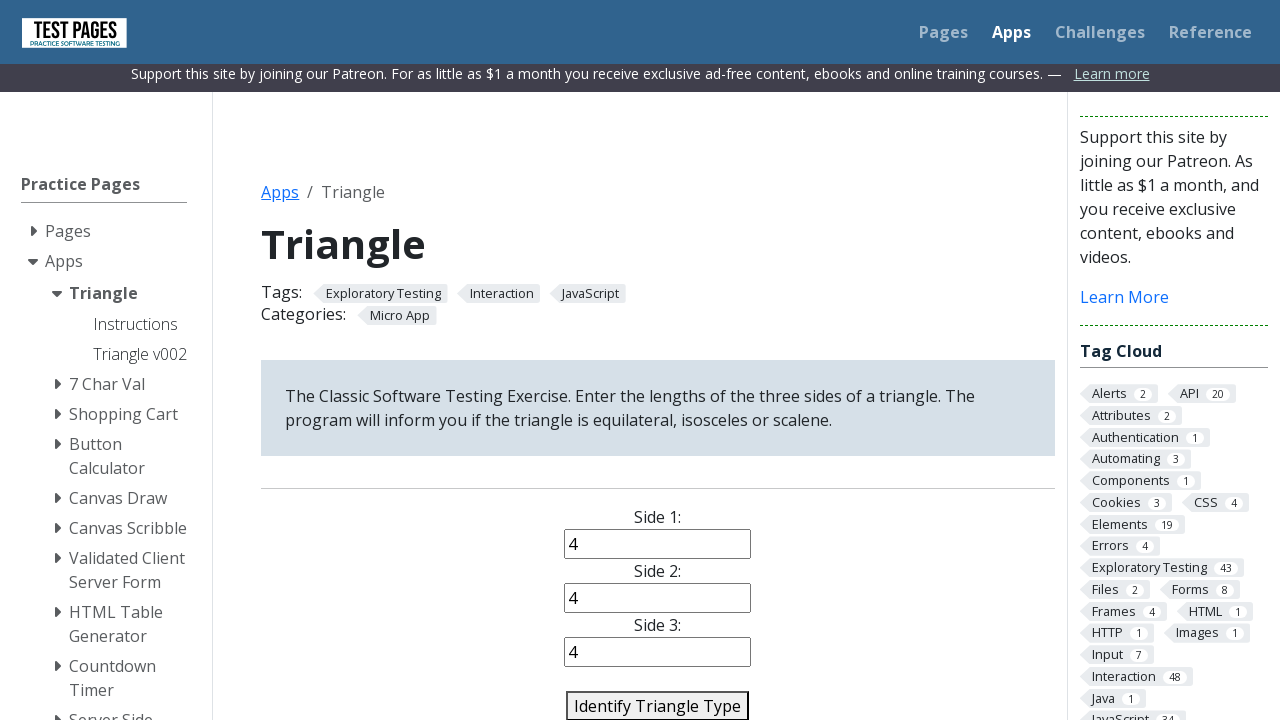

Triangle classification result loaded
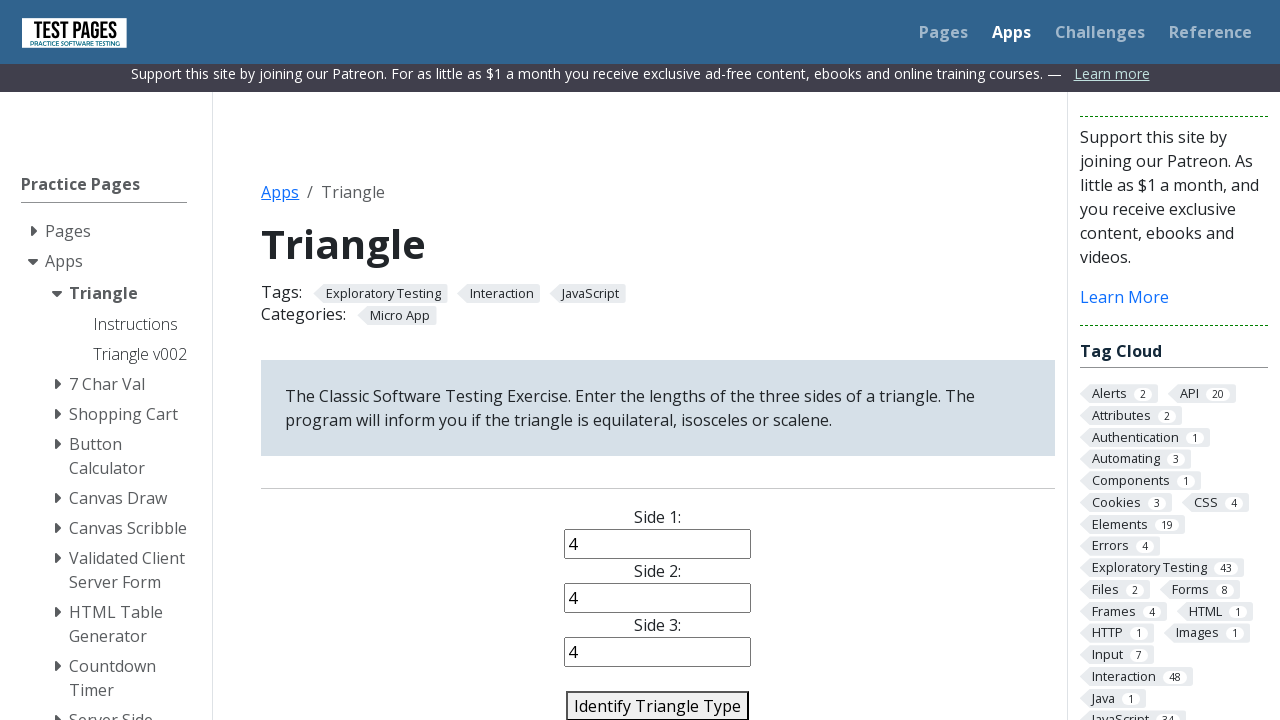

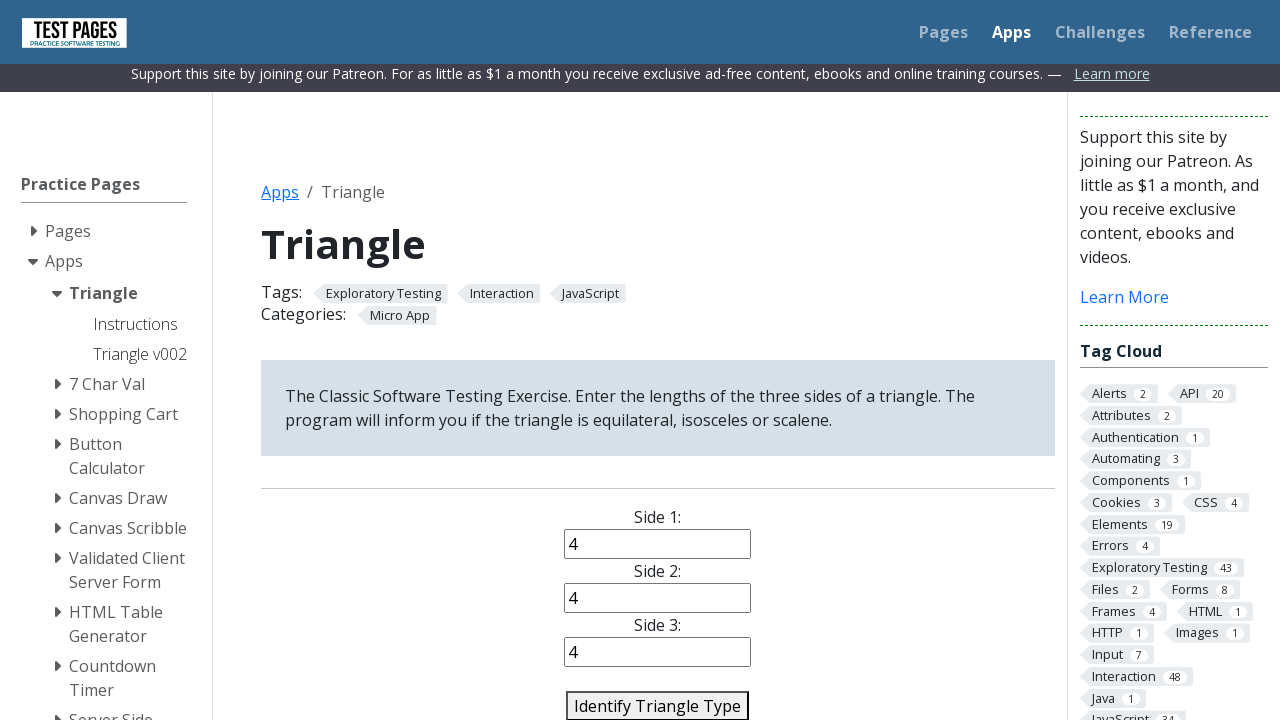